Tests file upload functionality by selecting a file via the file input element and clicking the upload button to submit it.

Starting URL: https://the-internet.herokuapp.com/upload

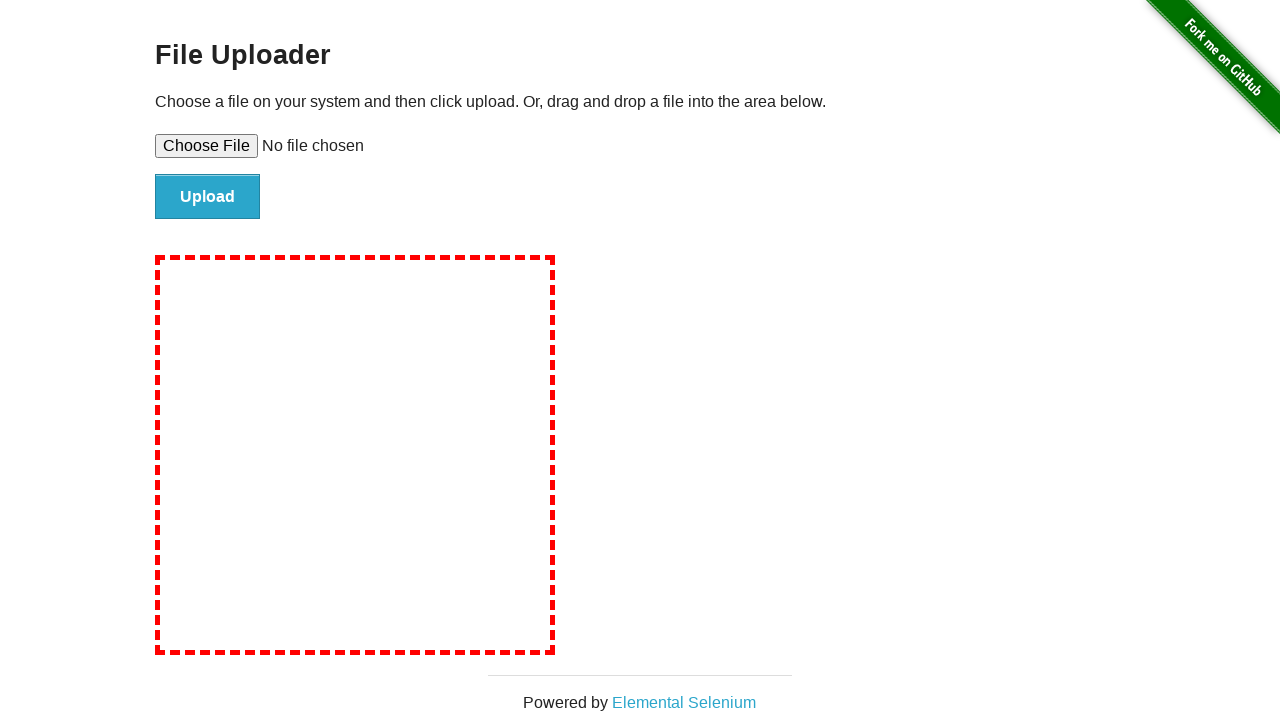

Set input file to temporary test file
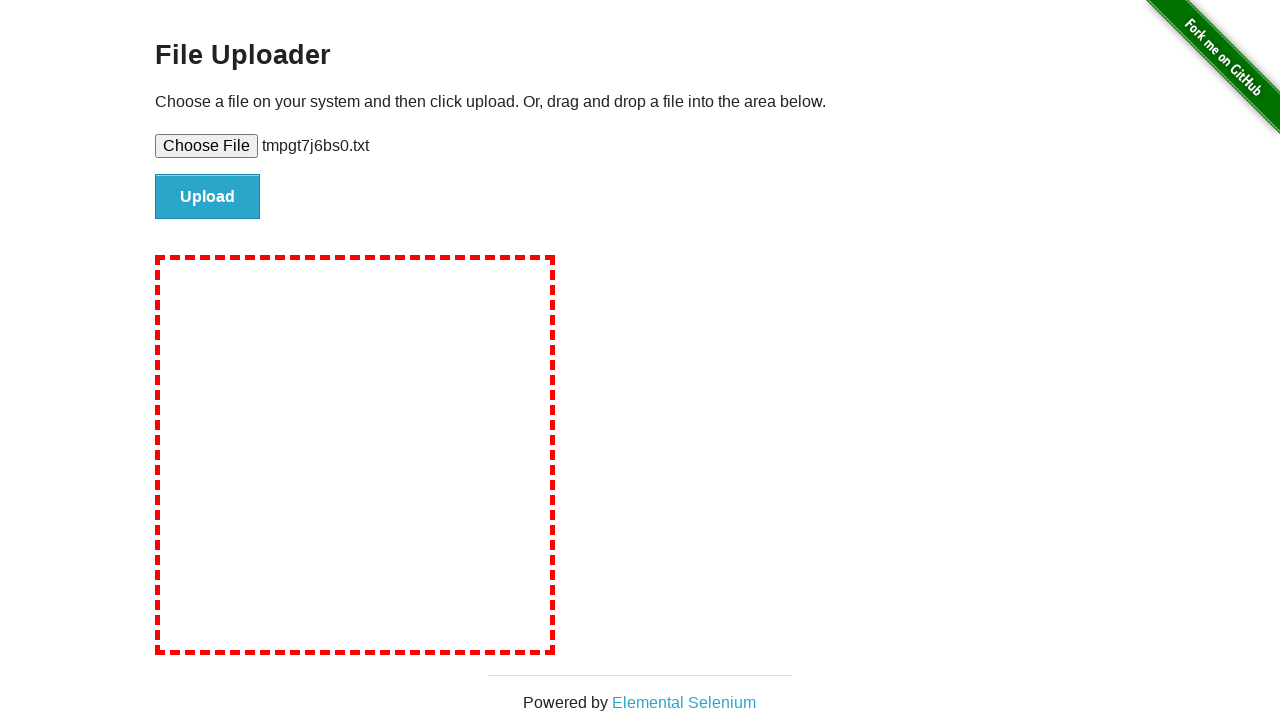

Clicked upload button to submit file at (208, 197) on #file-submit
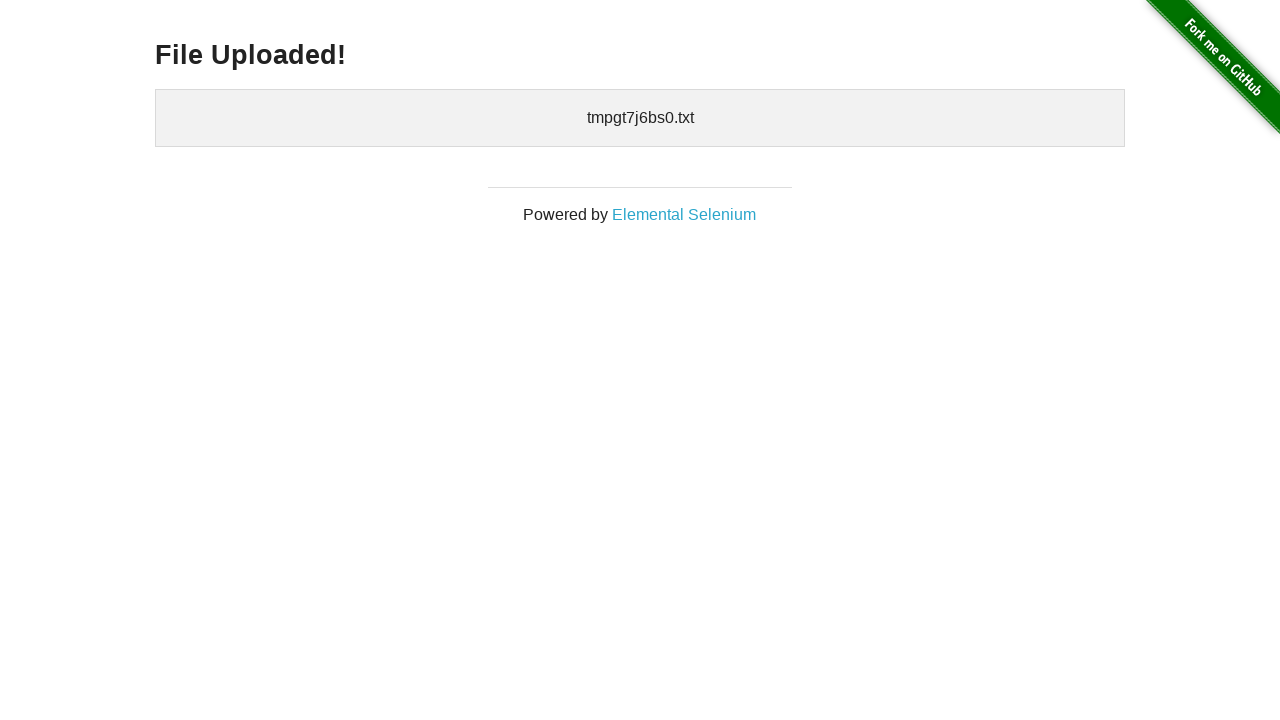

File upload completed and confirmation displayed
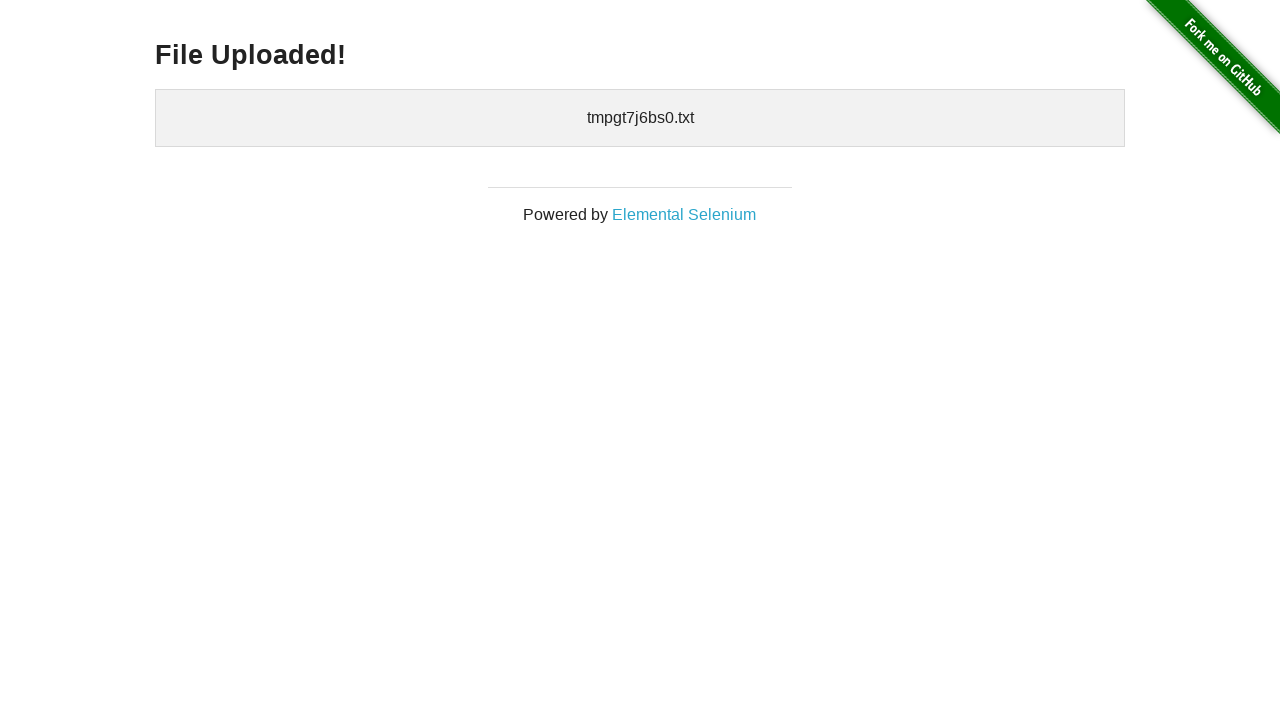

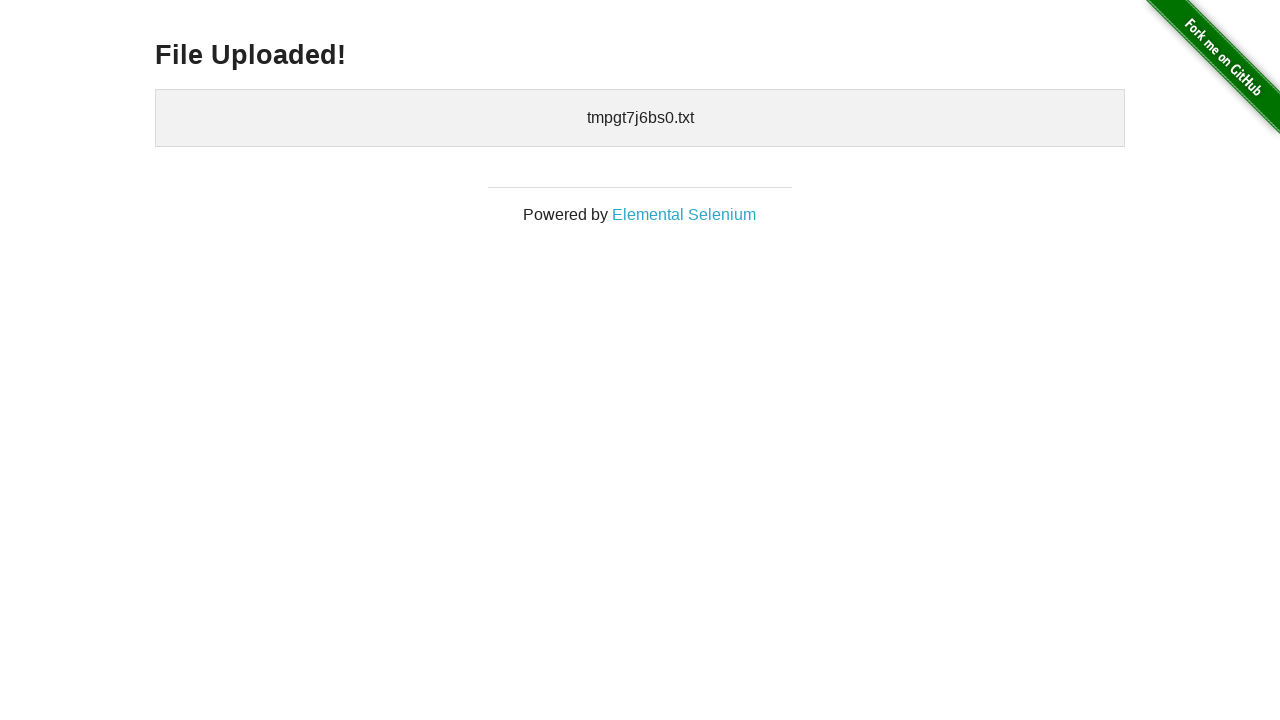